Navigates to a practice login page and verifies the page loads by checking the title is available

Starting URL: https://rahulshettyacademy.com/loginpagePractise

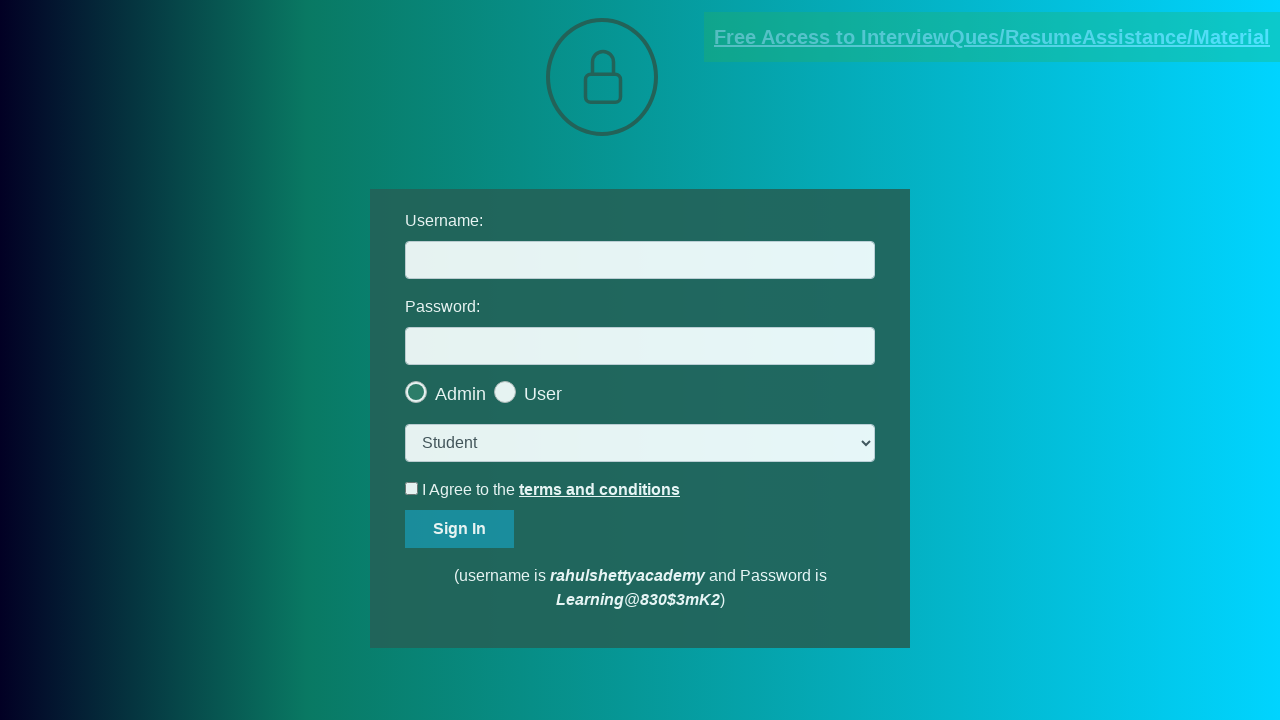

Waited for page to reach domcontentloaded state
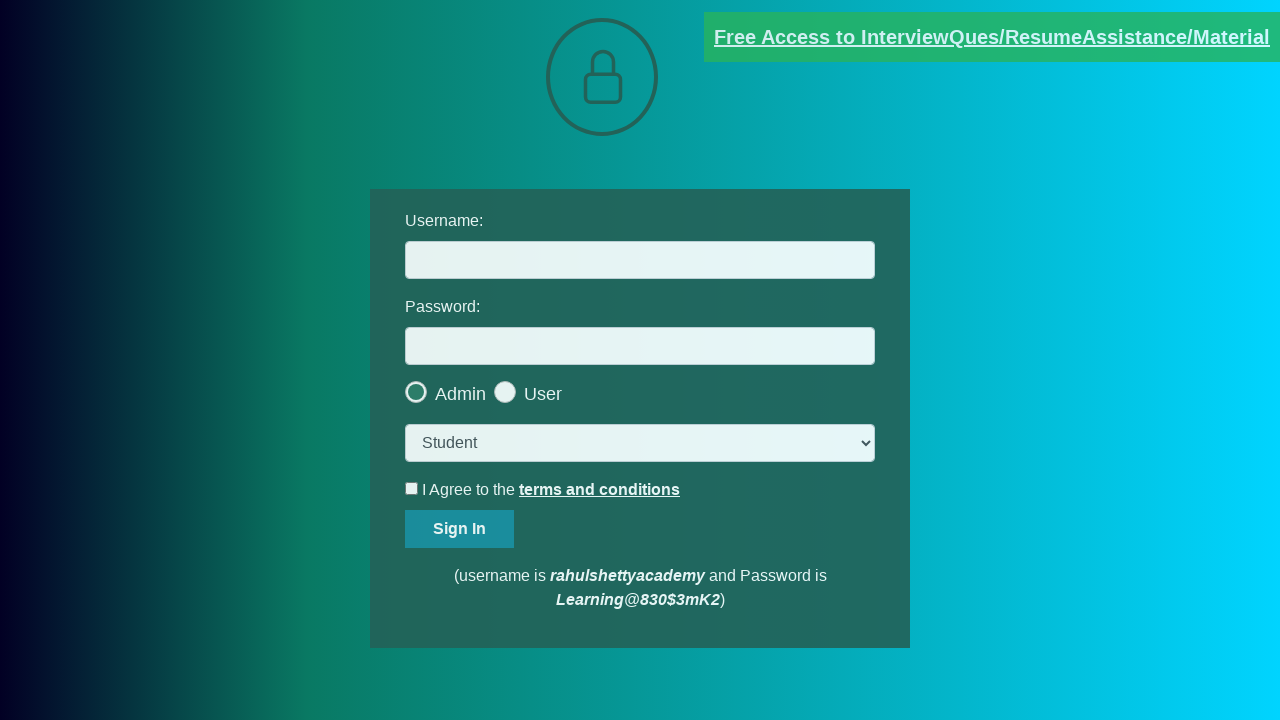

Retrieved page title
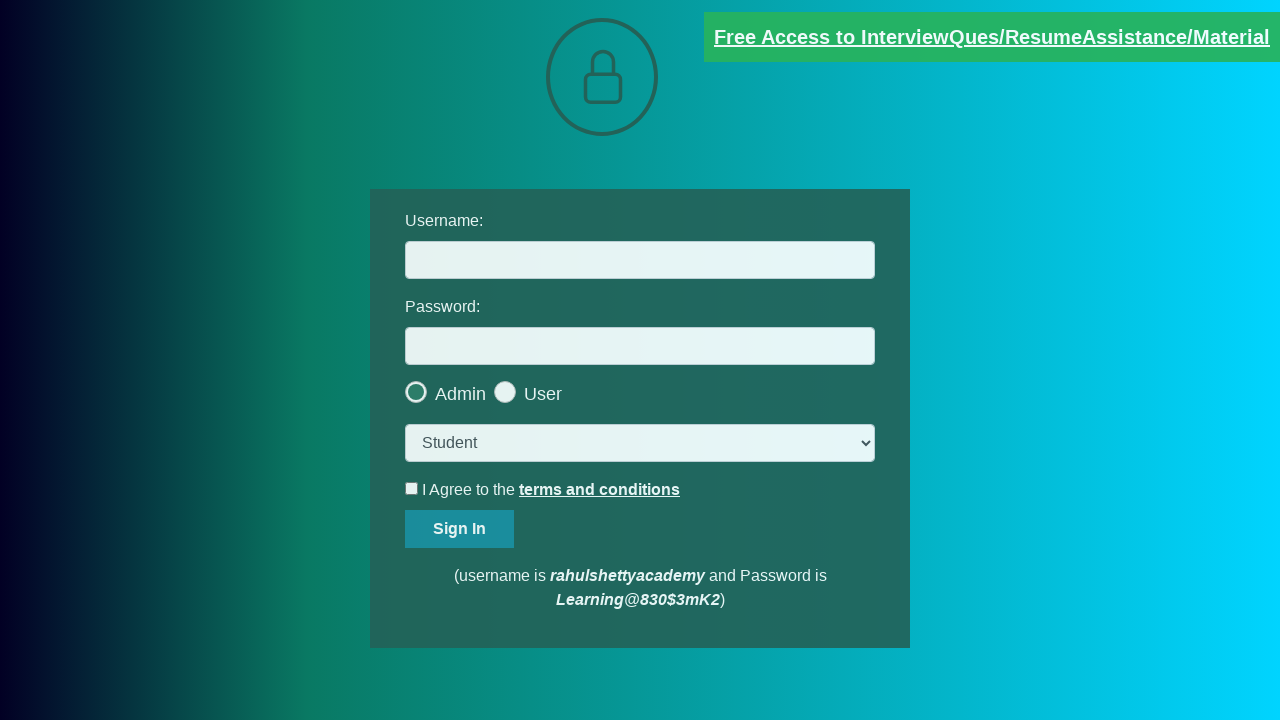

Verified page title is not empty and available
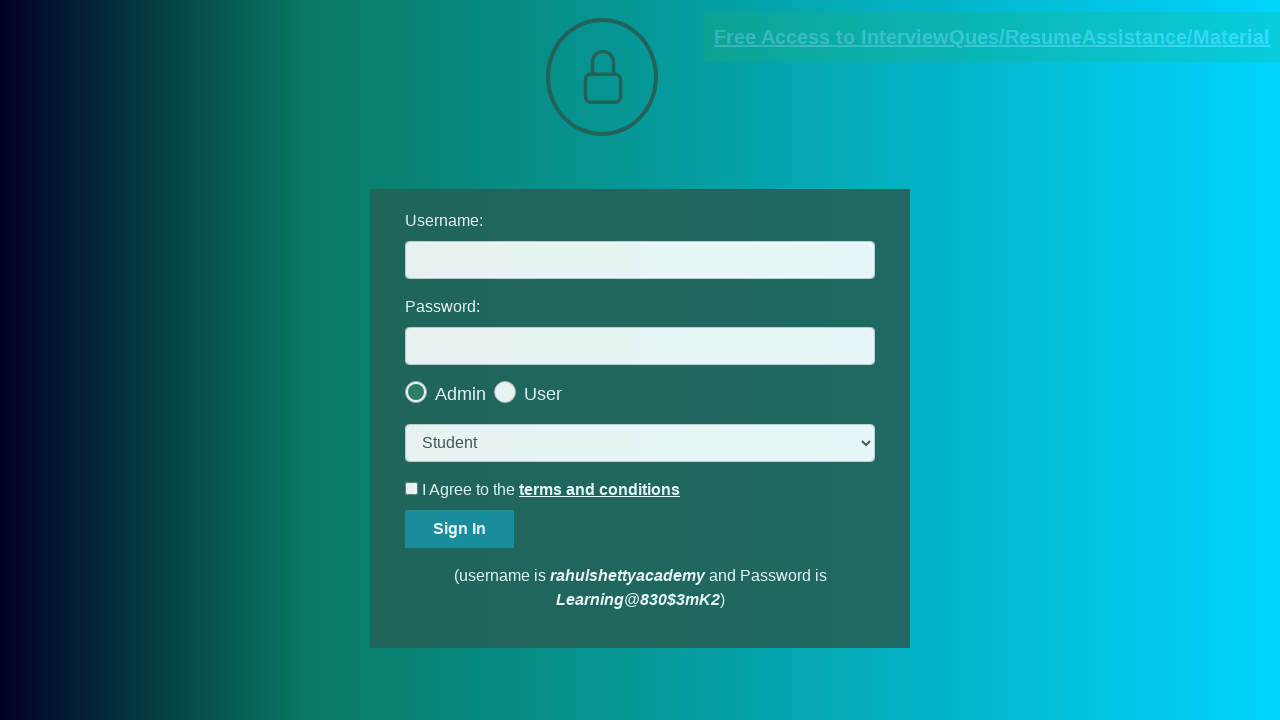

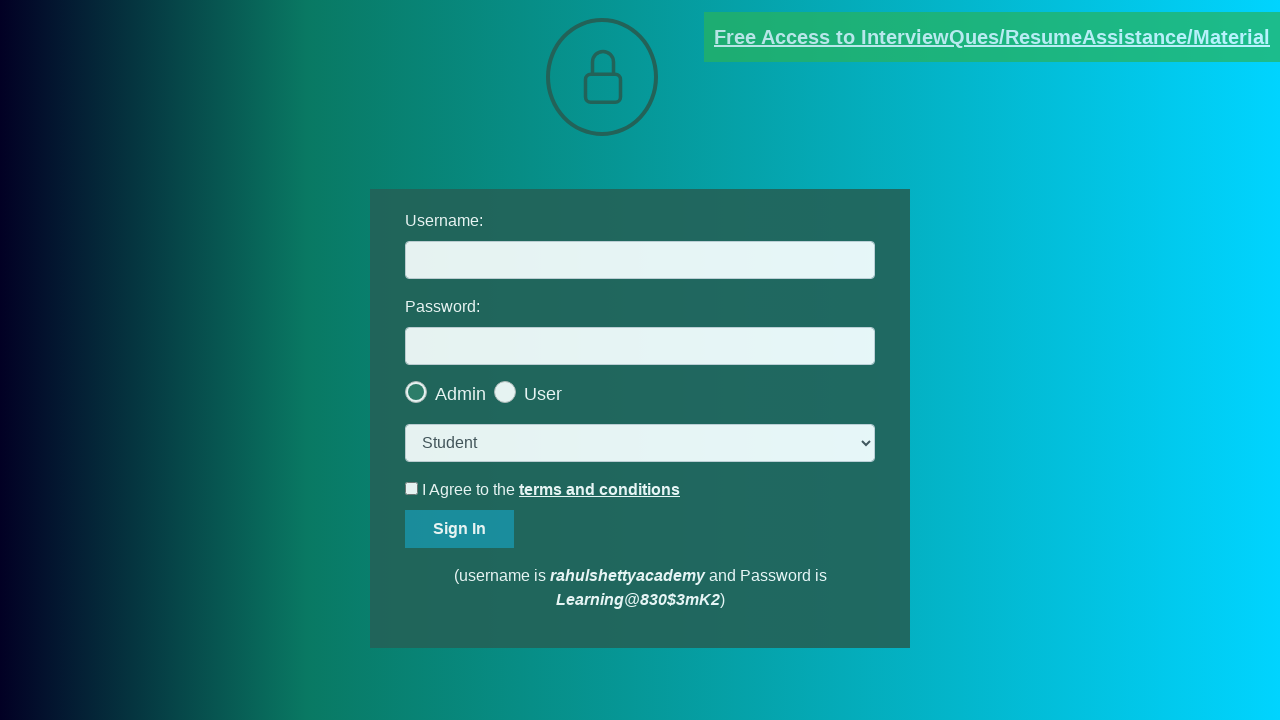